Navigates to an Angular practice page and scrolls down the page

Starting URL: https://rahulshettyacademy.com/angularpractice/

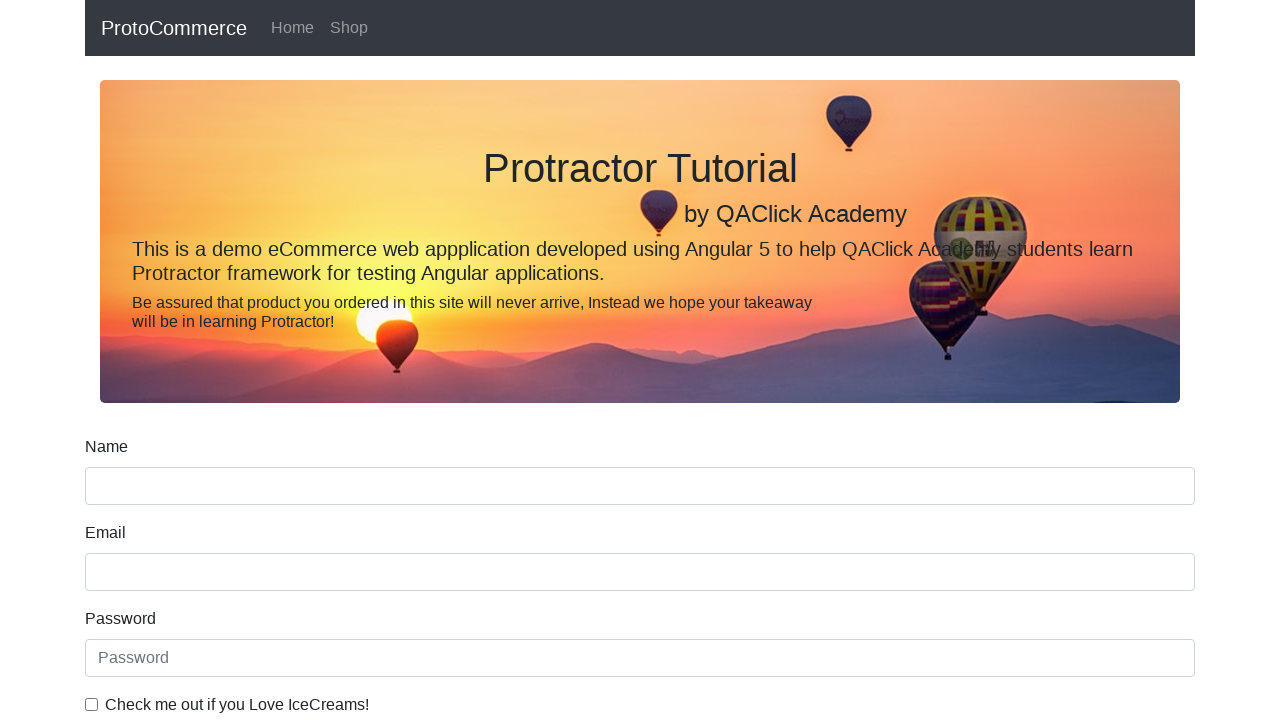

Navigated to Angular practice page
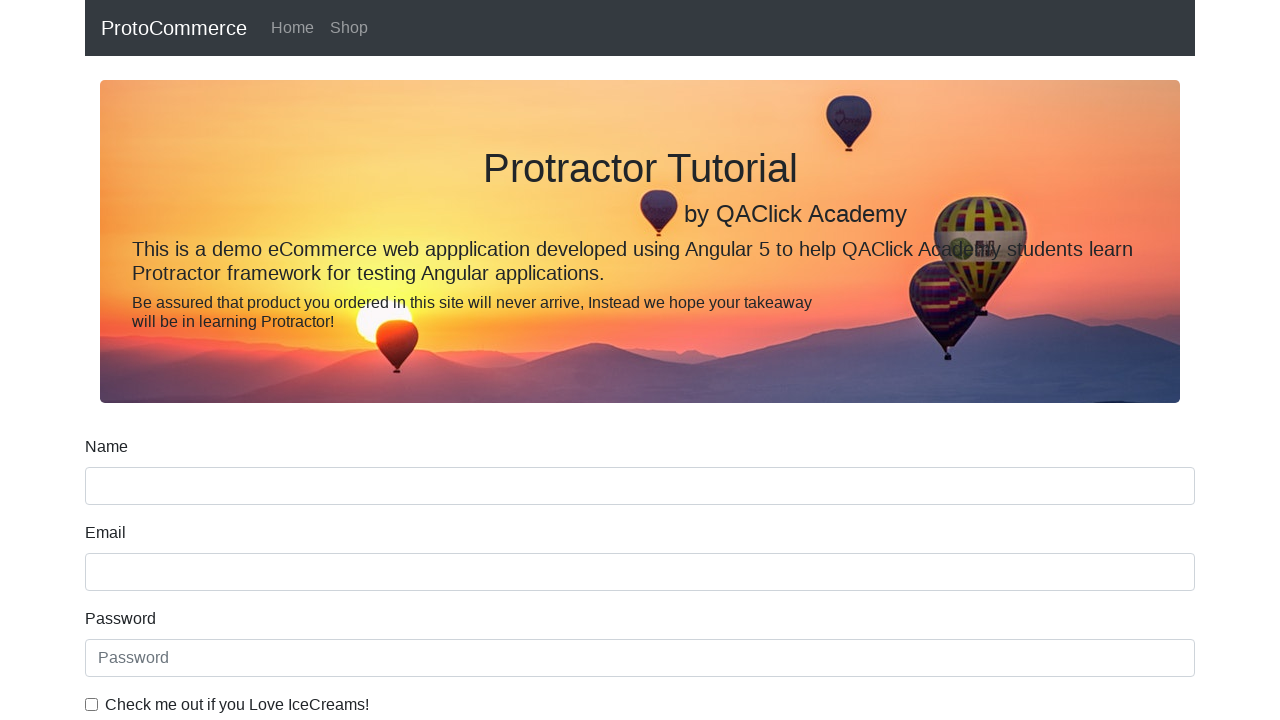

Scrolled down the page by 500 pixels
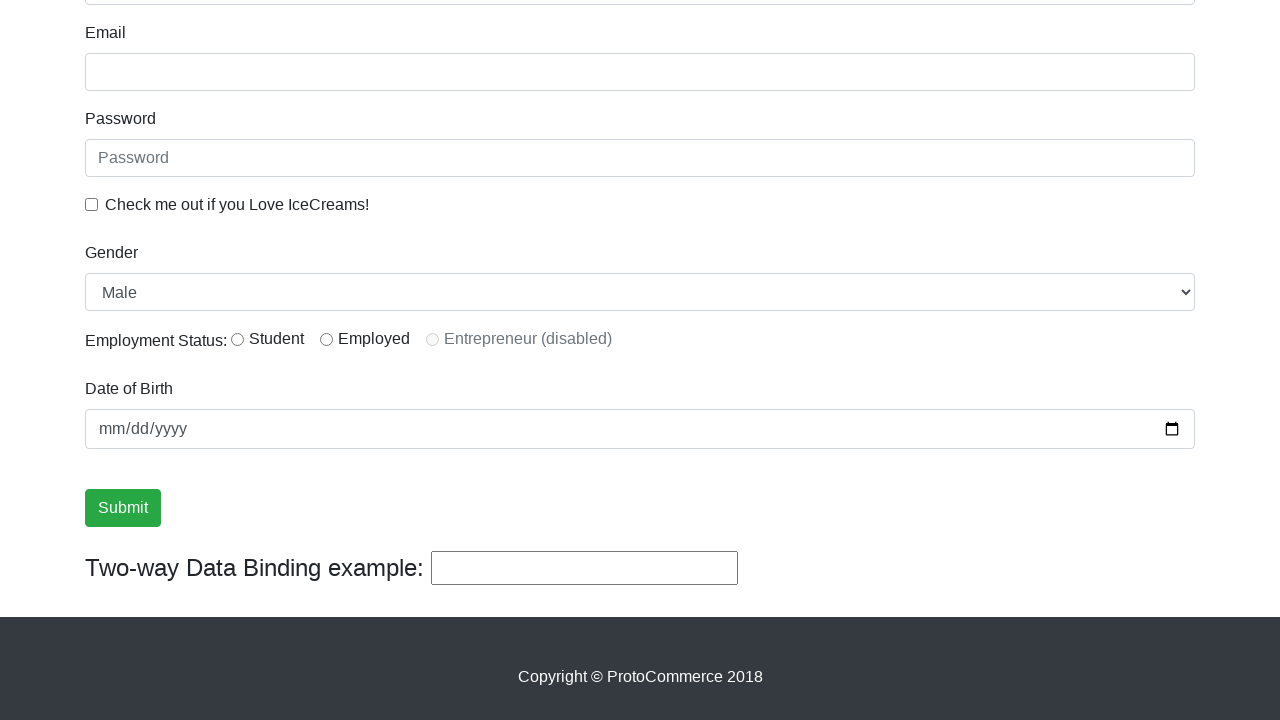

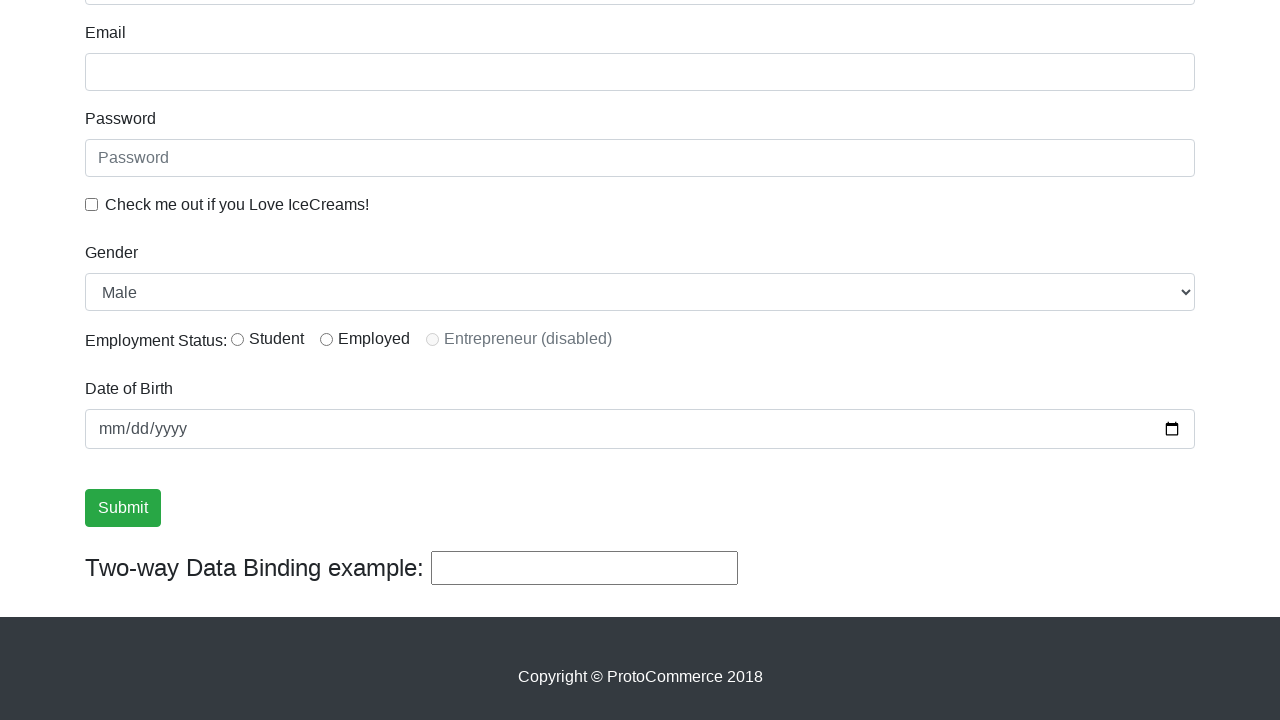